Tests dropdown selection by selecting Benz and Honda options from a car select dropdown

Starting URL: https://www.letskodeit.com/practice

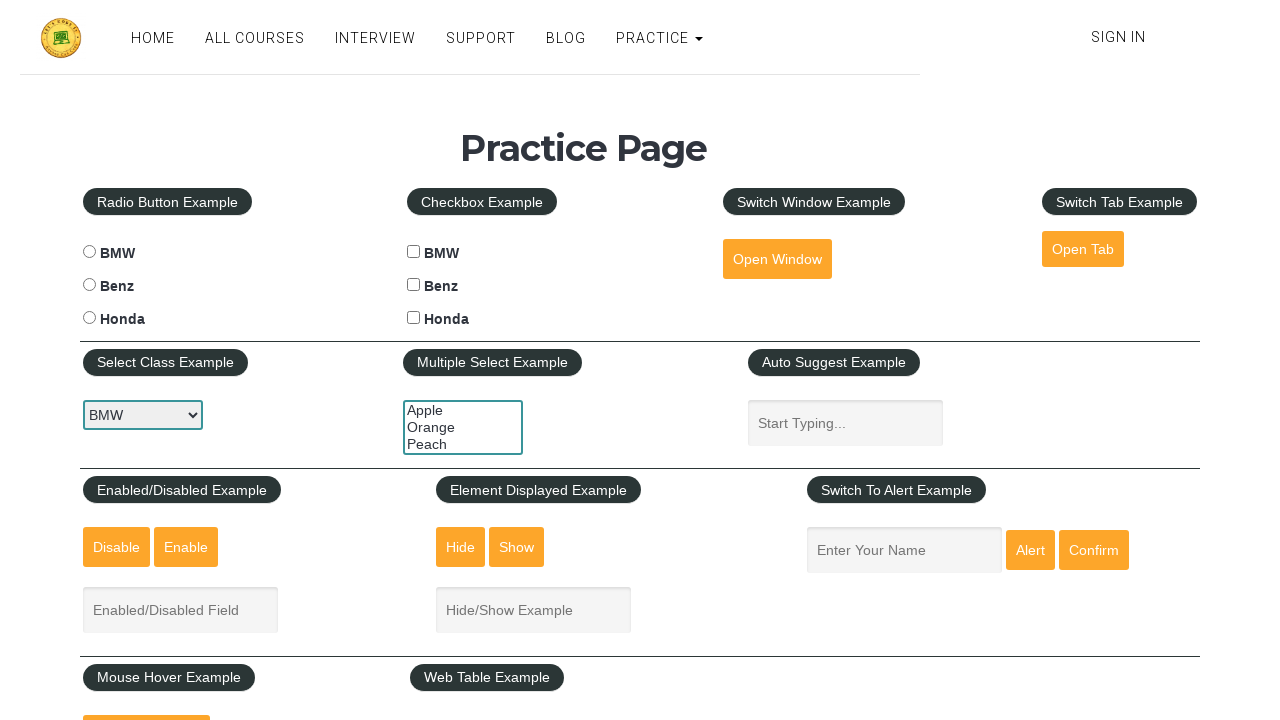

Selected 'Benz' from car dropdown on //select[@id='carselect']
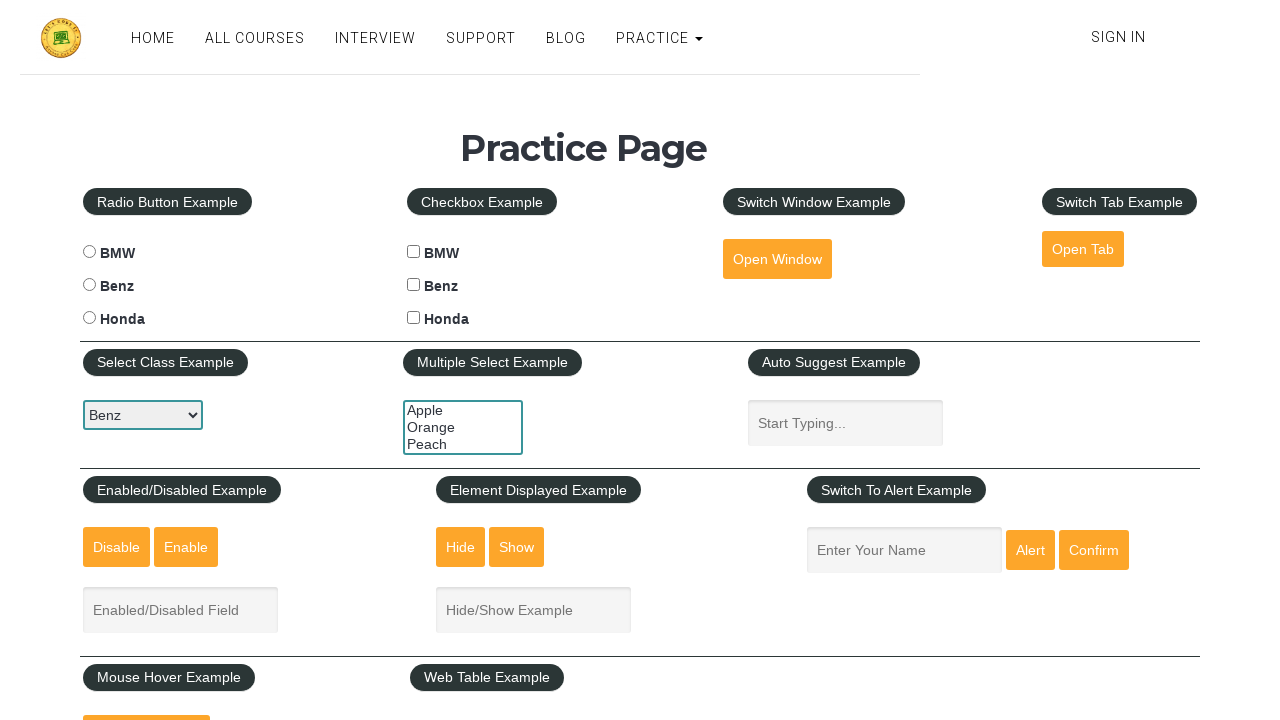

Waited 2 seconds after selecting Benz
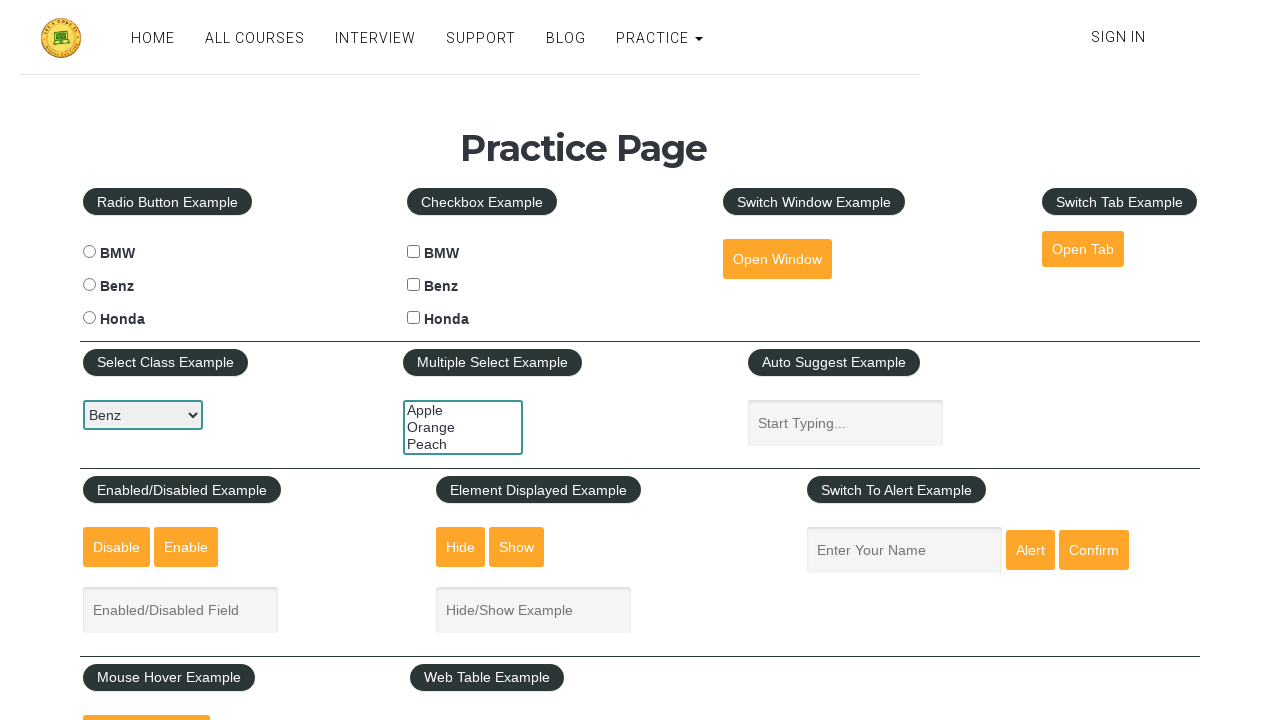

Selected 'Honda' from car dropdown on //select[@id='carselect']
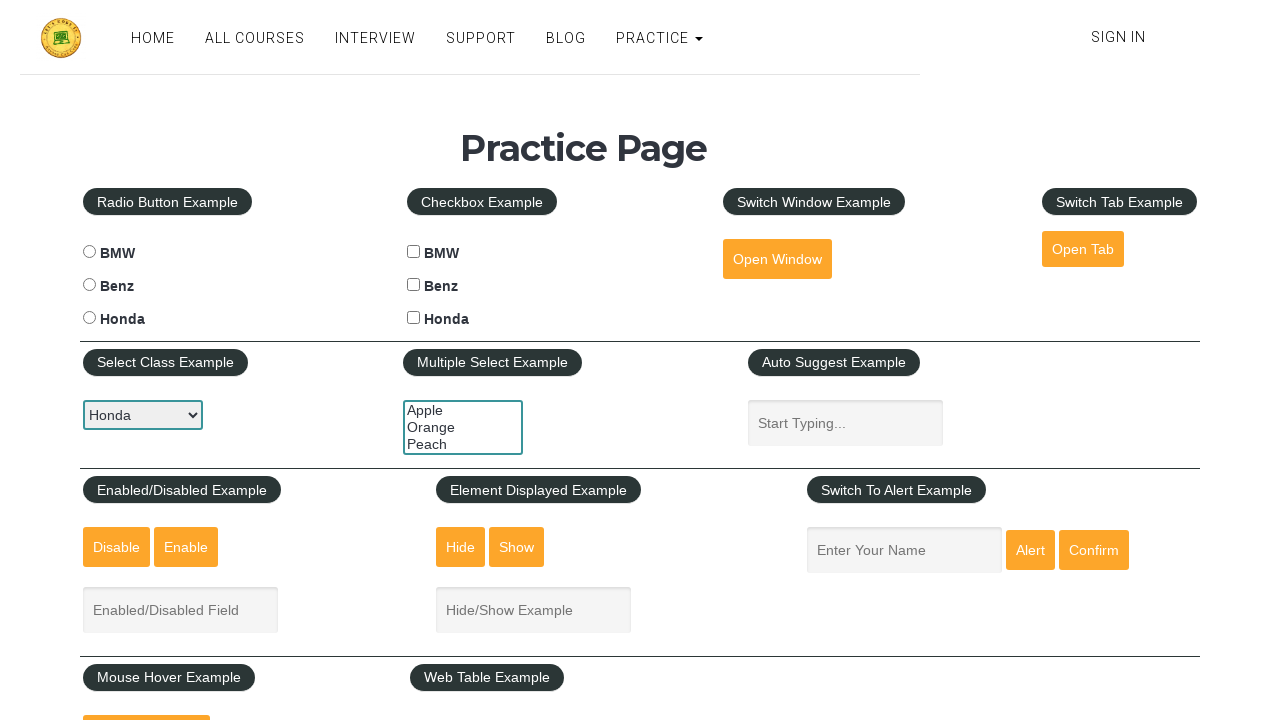

Waited 2 seconds after selecting Honda
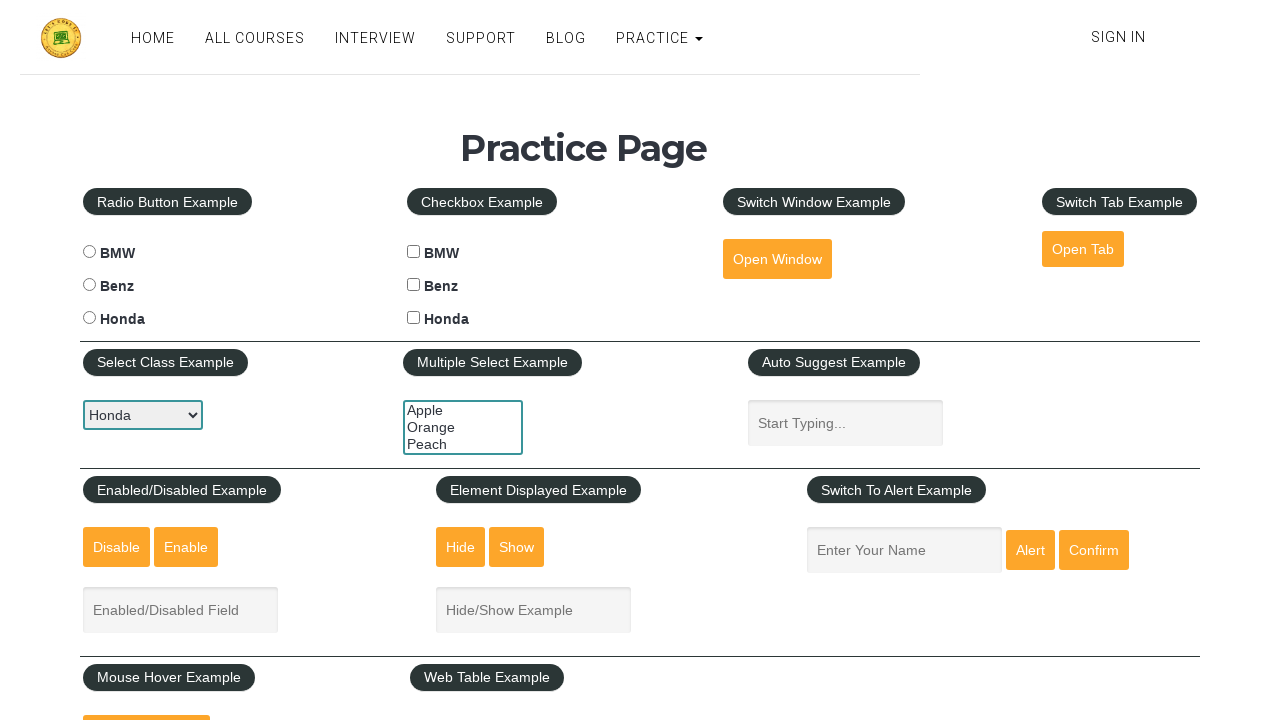

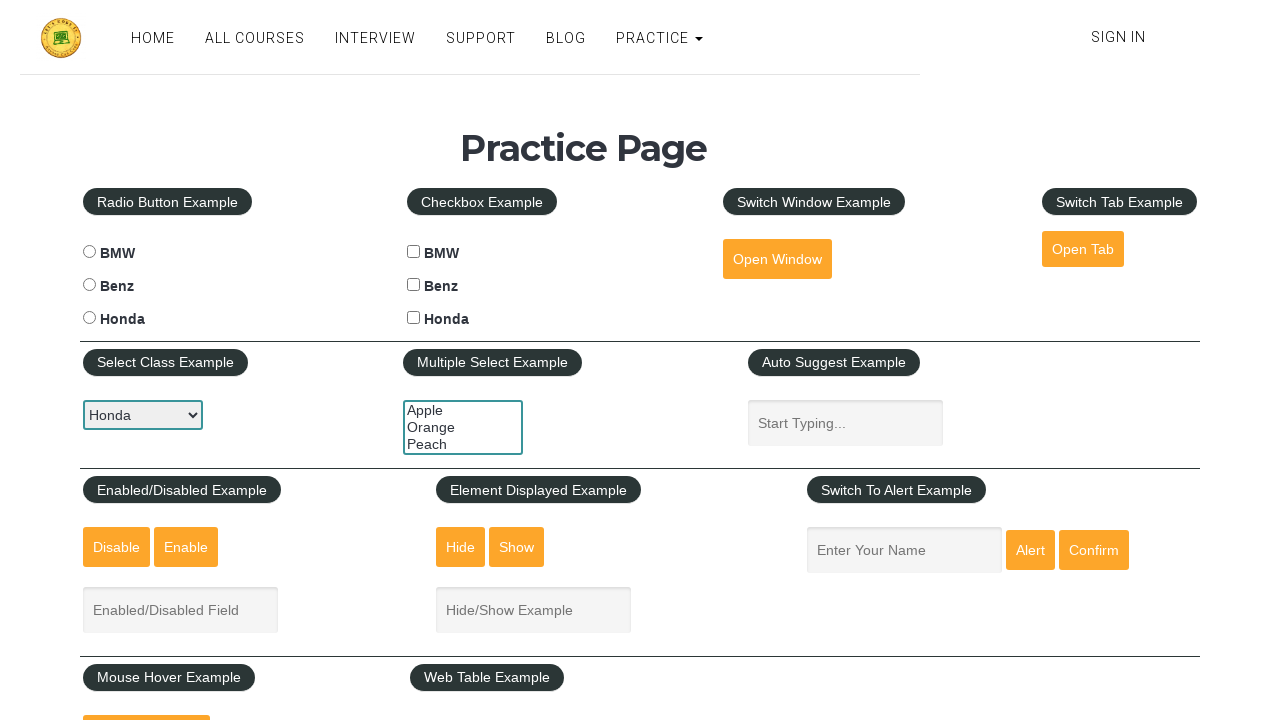